Tests drag and drop functionality by dragging an element from source to destination on jQuery UI demo page

Starting URL: https://jqueryui.com/resources/demos/droppable/default.html

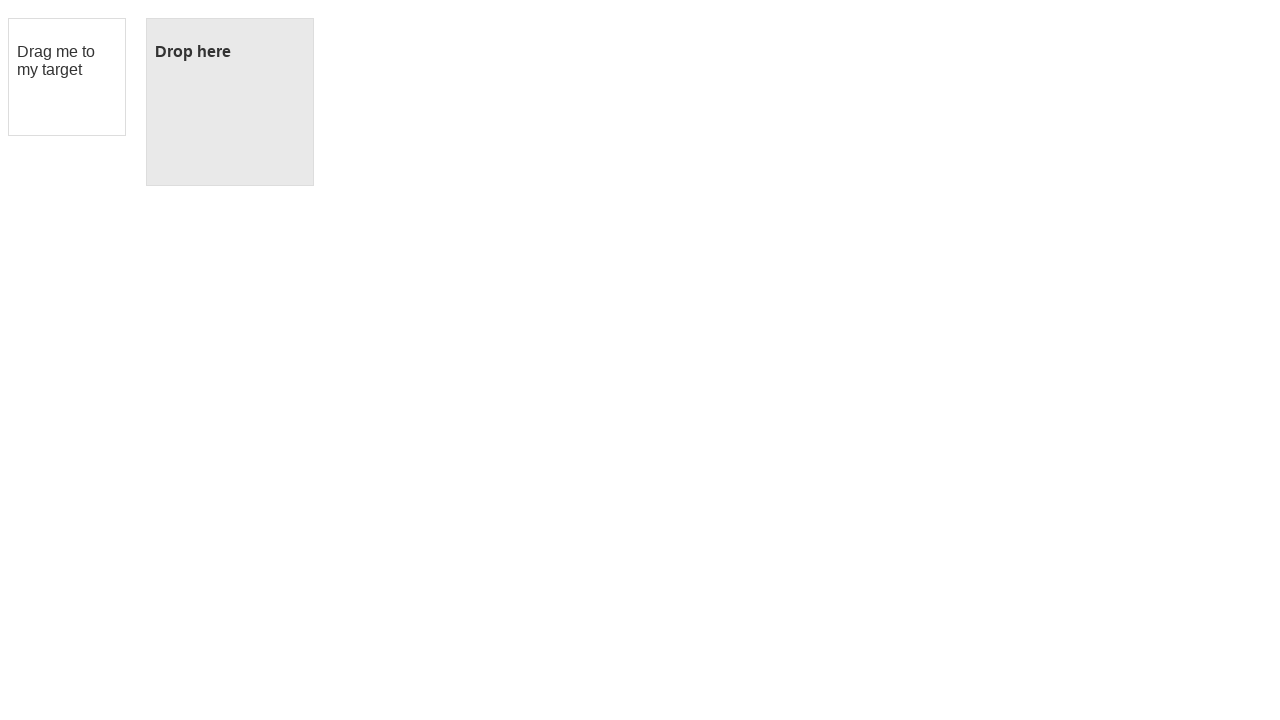

Located the draggable element with ID 'draggable'
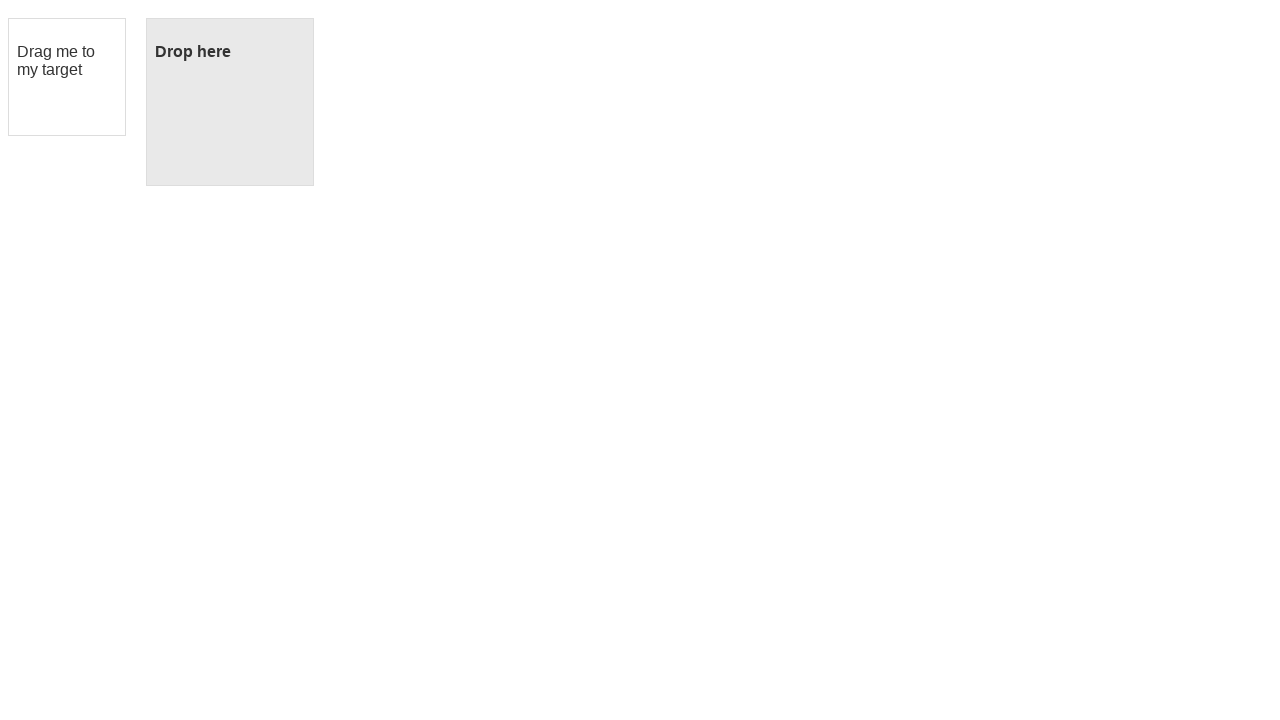

Located the droppable target element with ID 'droppable'
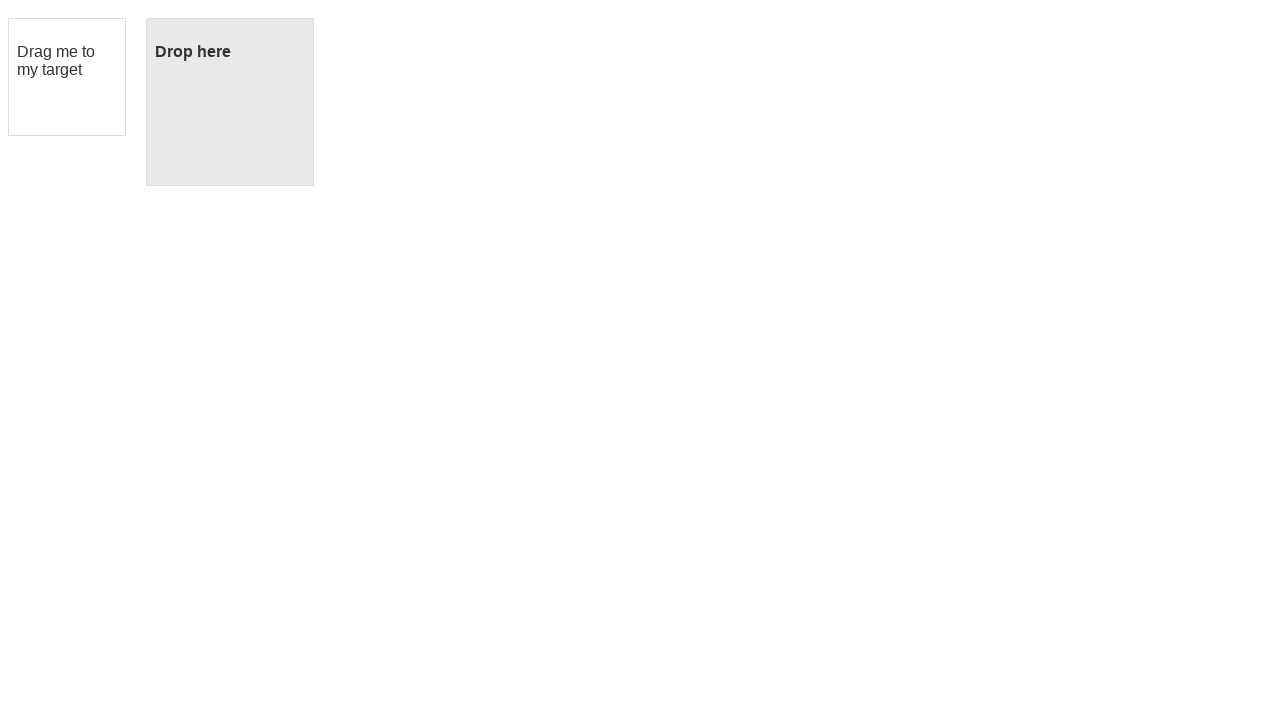

Successfully dragged element from source to destination at (230, 102)
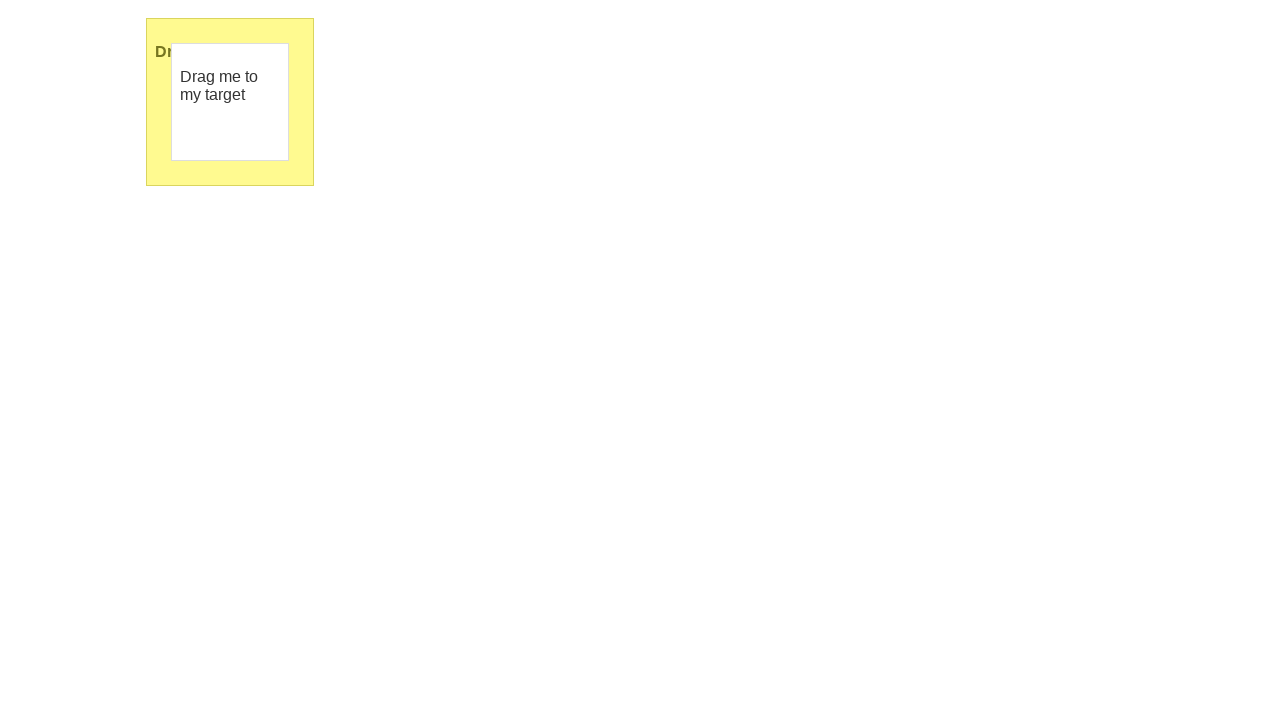

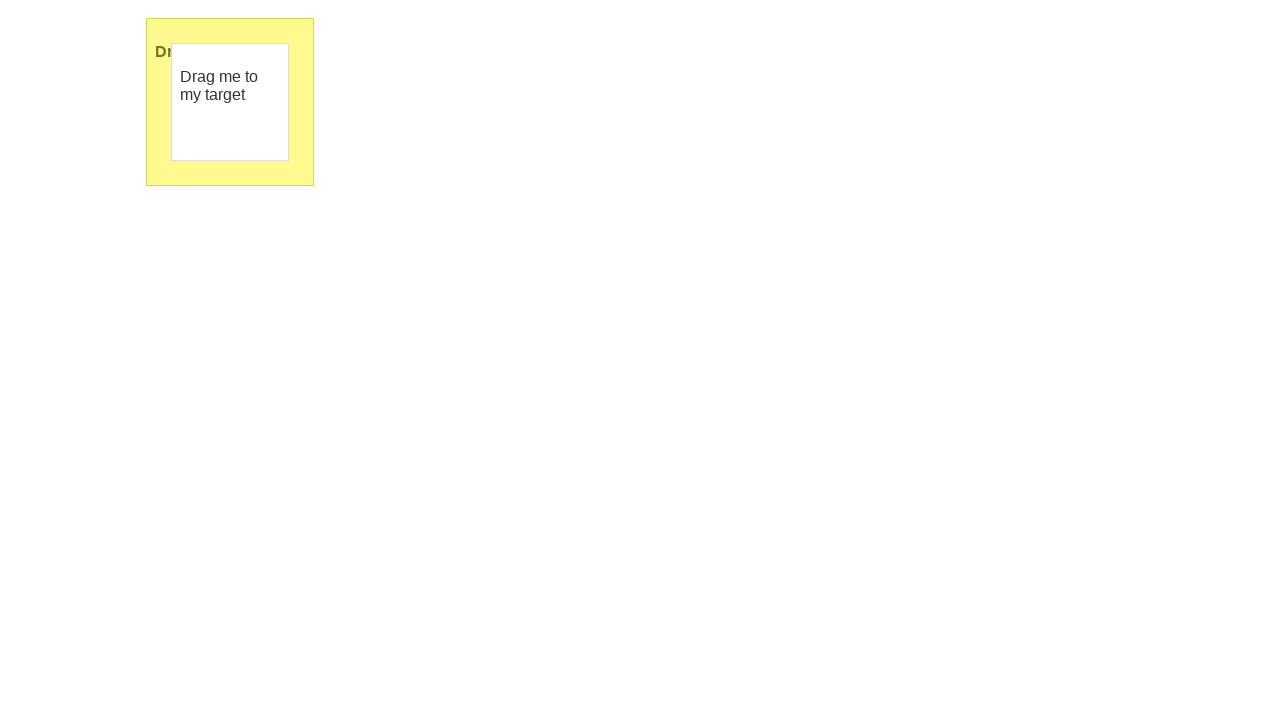